Tests dynamic dropdown selection by clicking on a custom dropdown and selecting Vietnam from the options list

Starting URL: https://techydevs.com/demos/themes/html/listhub-demo/listhub/index.html

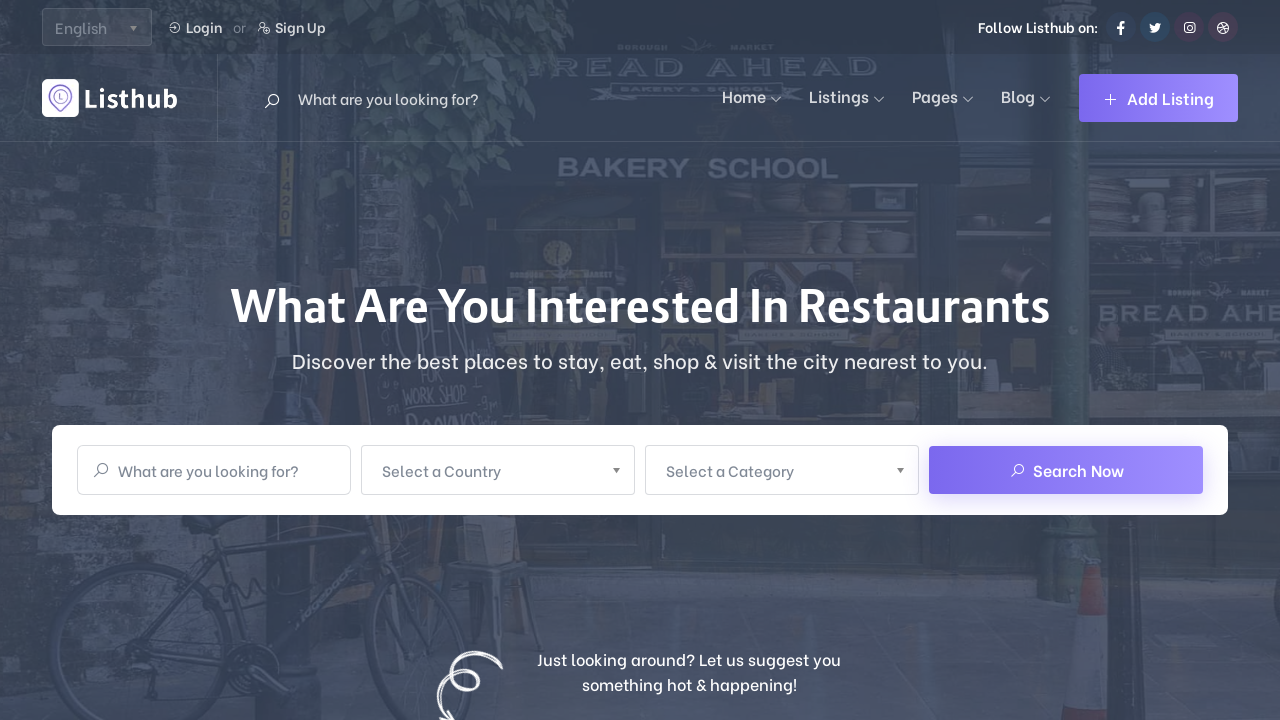

Navigated to ListHub demo page
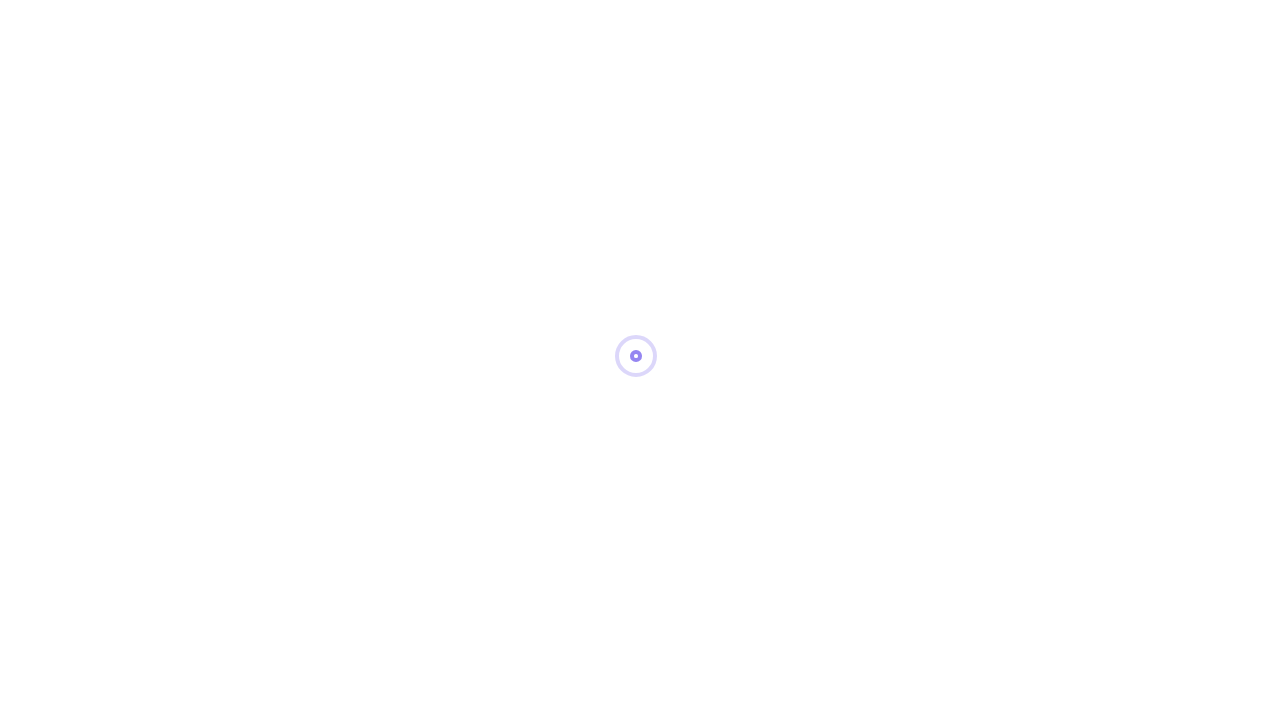

Clicked on the country selector dropdown at (485, 468) on xpath=//span[normalize-space()='Select a Country']
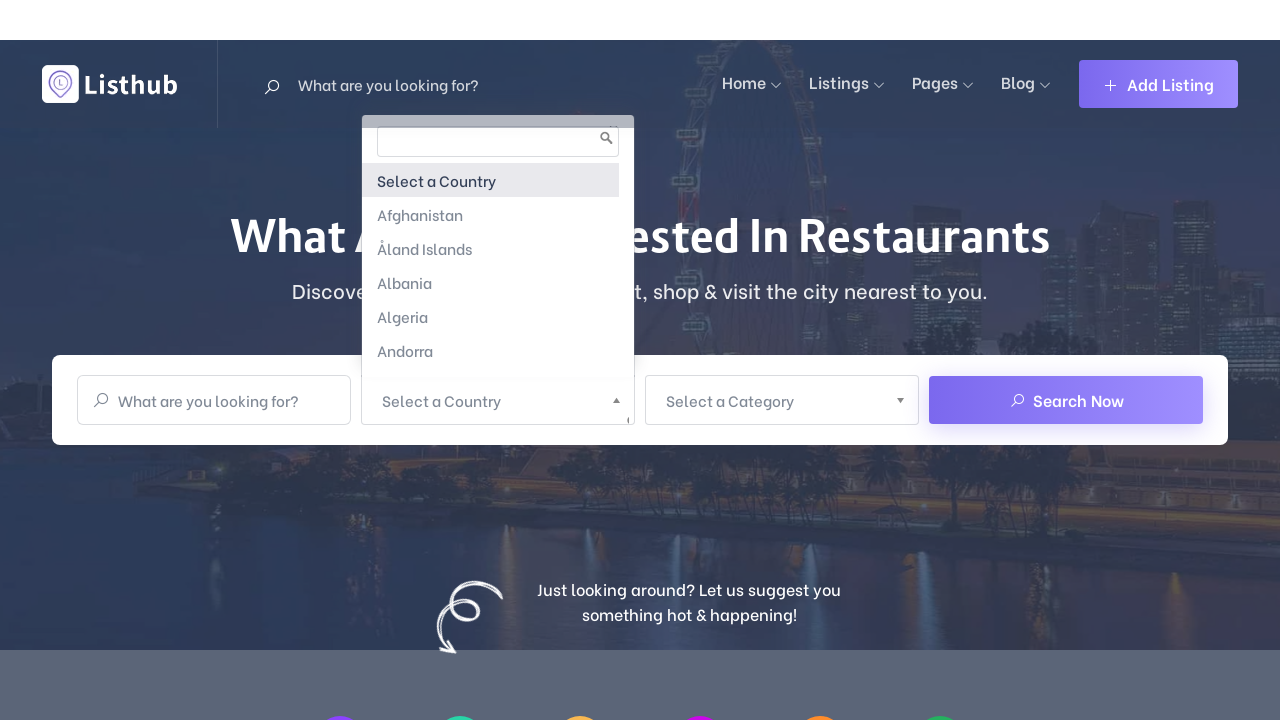

Selected Vietnam from the dropdown options at (490, 228) on xpath=//ul[contains(.,'Select a Country')]/li[text()='Vietnam']
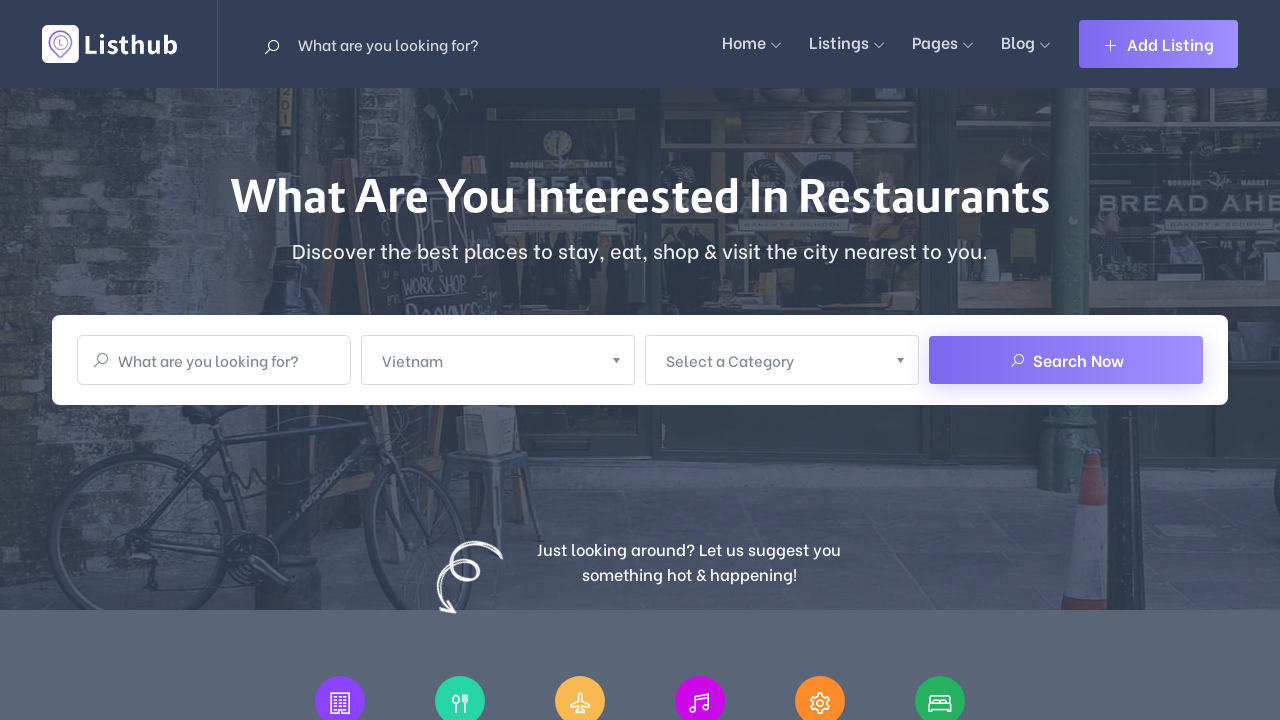

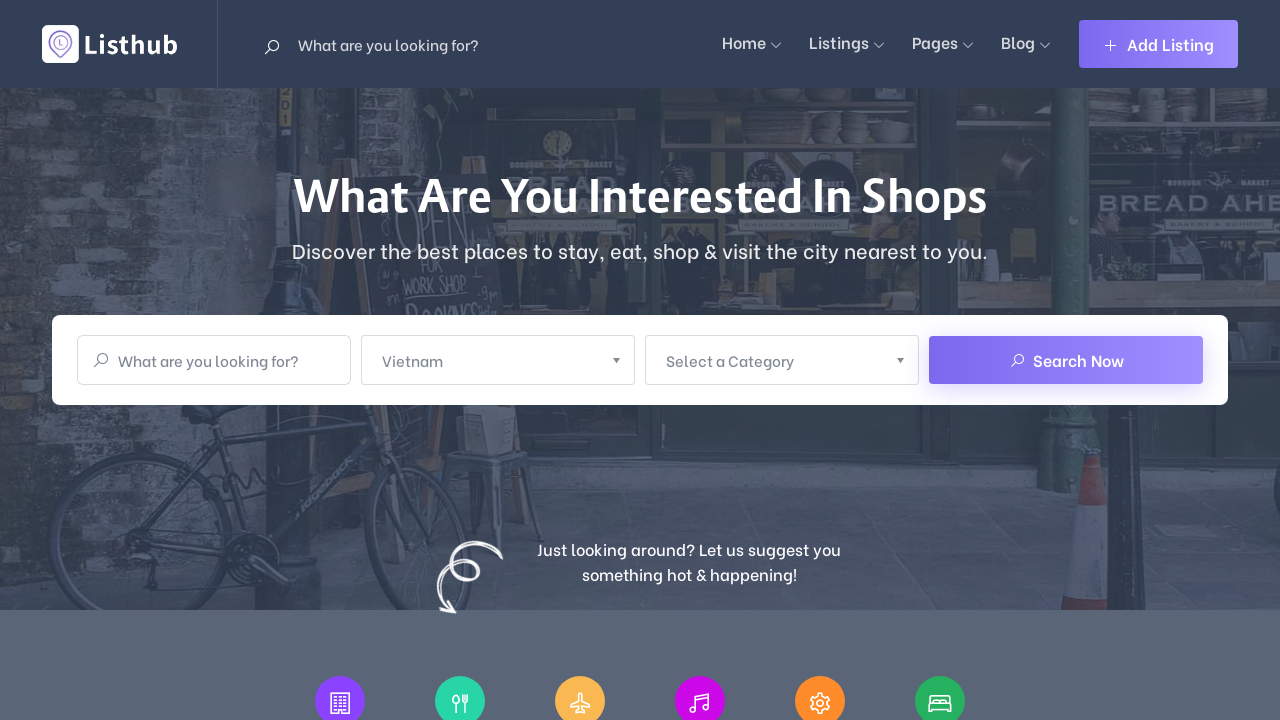